Plays a complete game of Tic Tac Toe using a random strategy, clicking available squares until the game concludes with a win, loss, or draw.

Starting URL: https://playtictactoe.org/

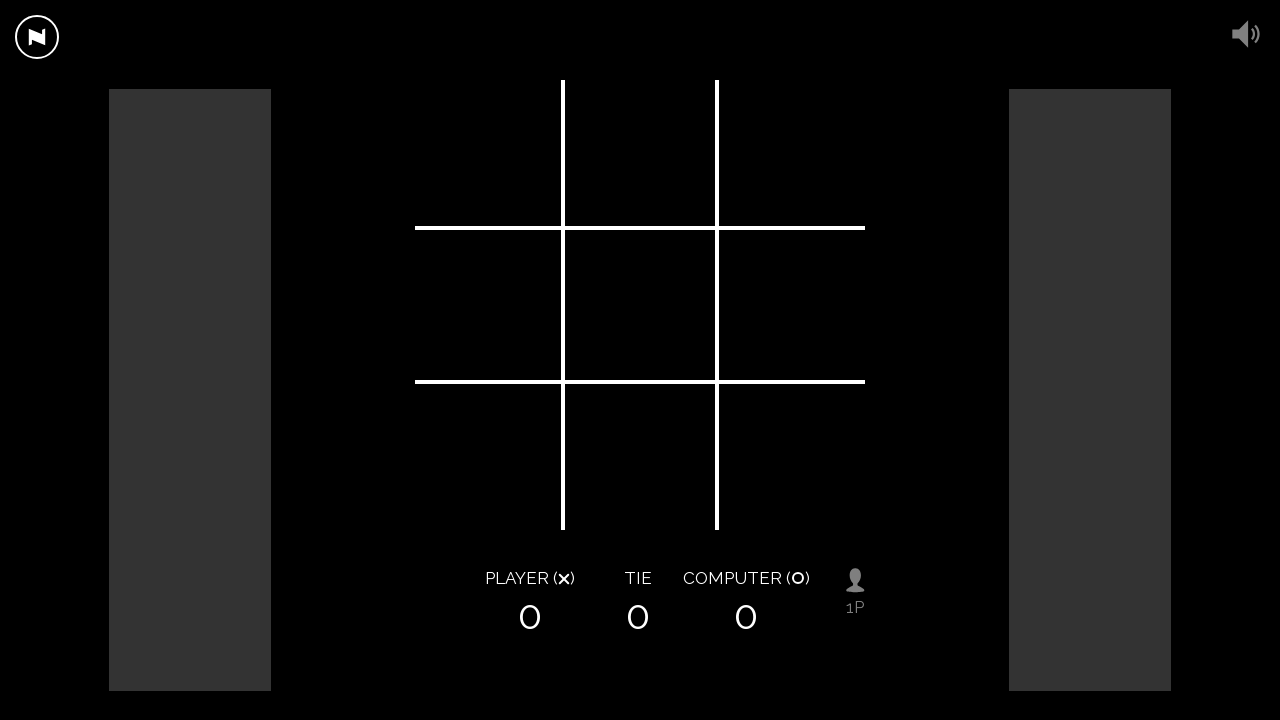

Board selector appeared
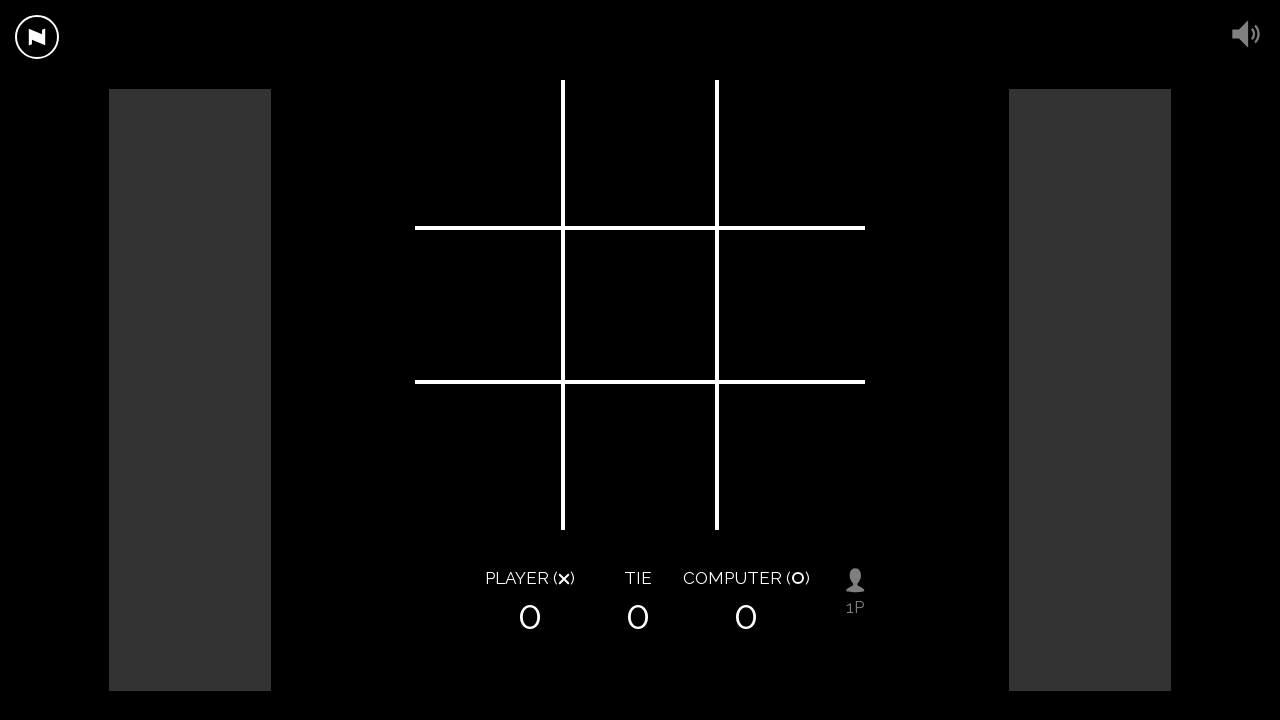

Board squares attached to DOM
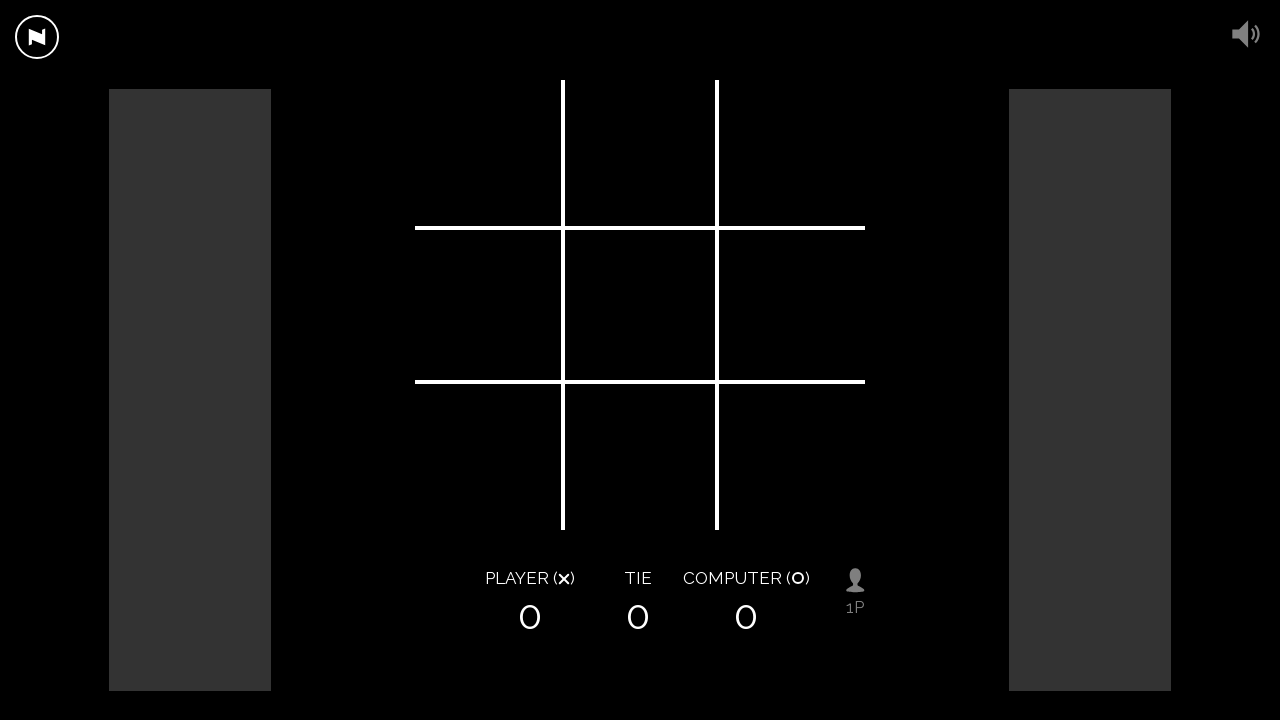

Queried for score elements
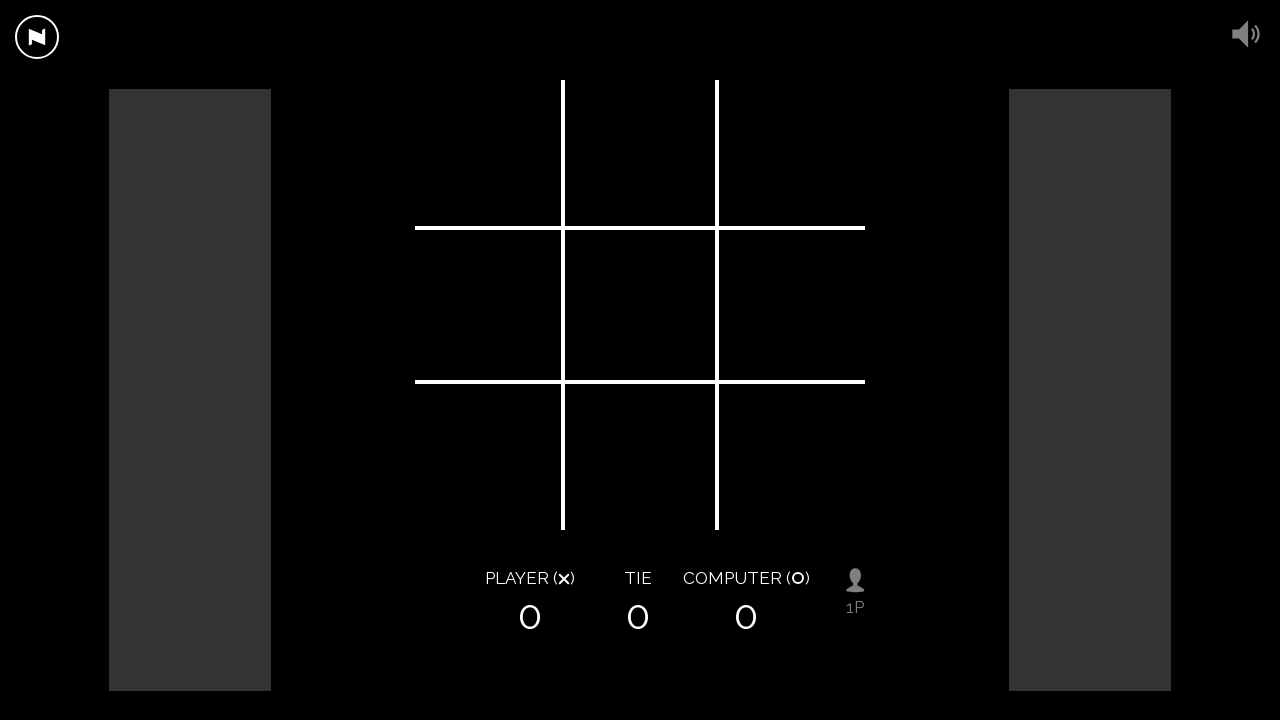

Queried for restart button
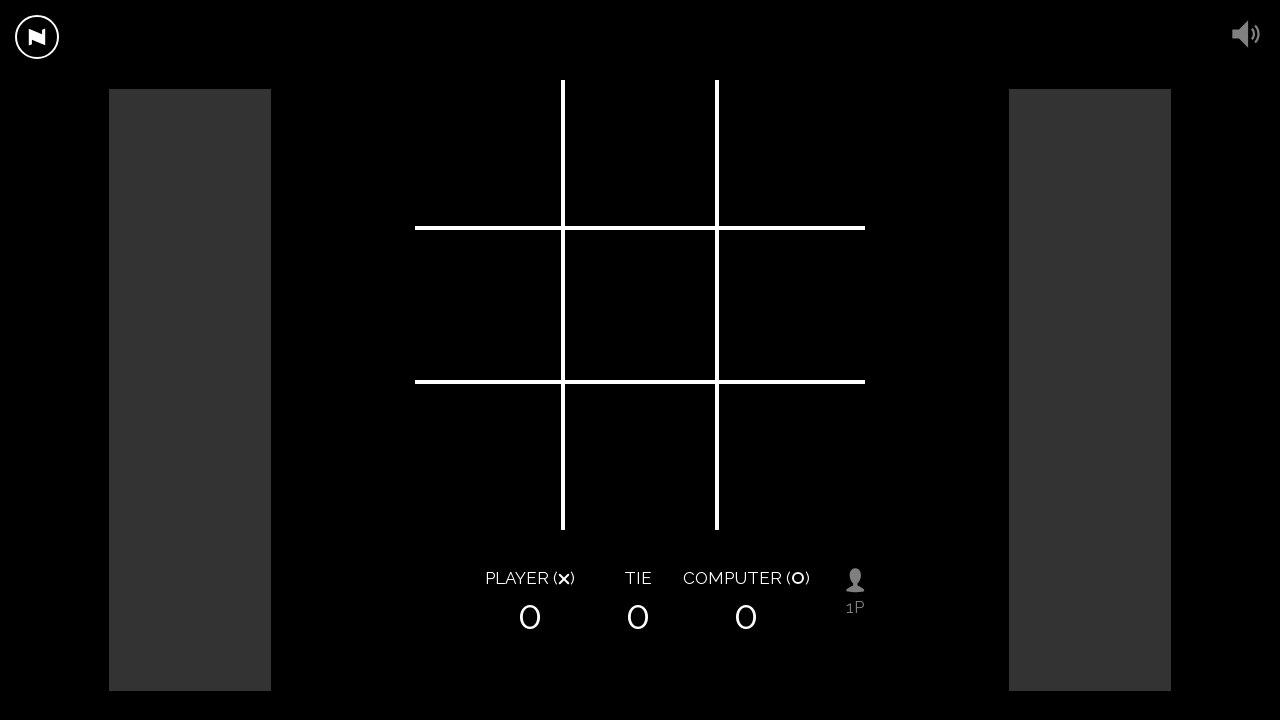

Queried all board squares
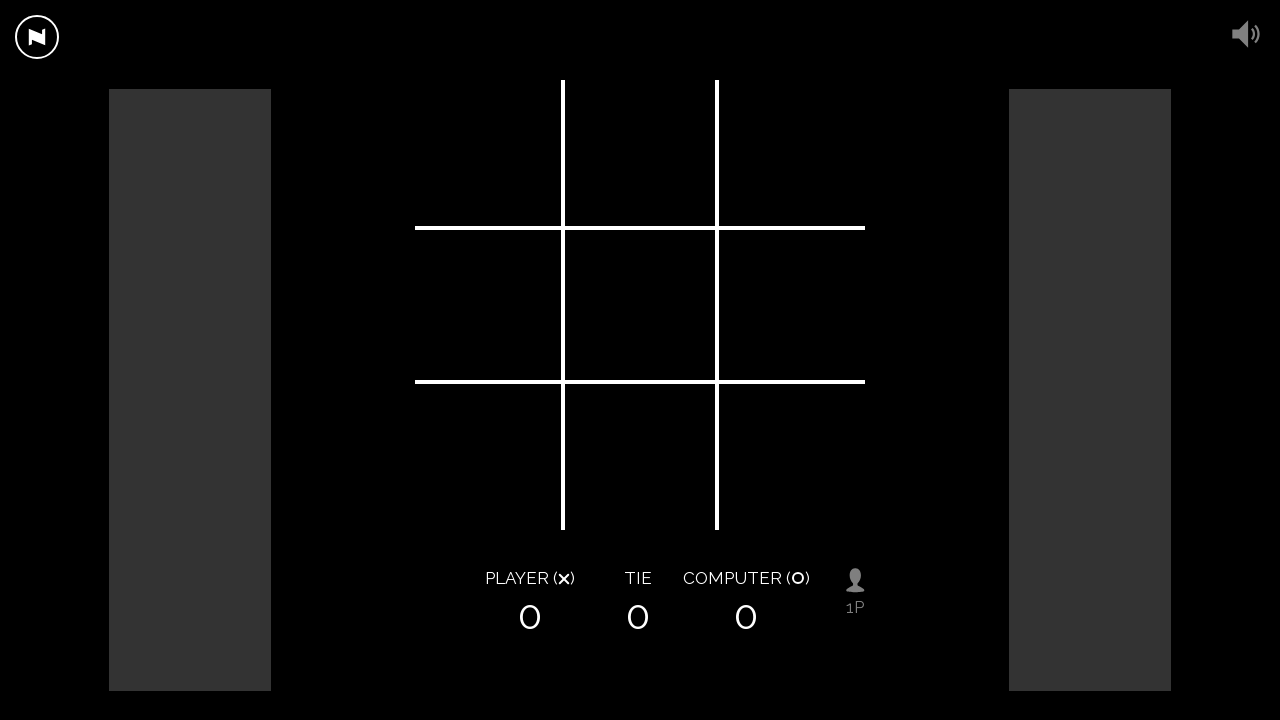

Found 9 available squares
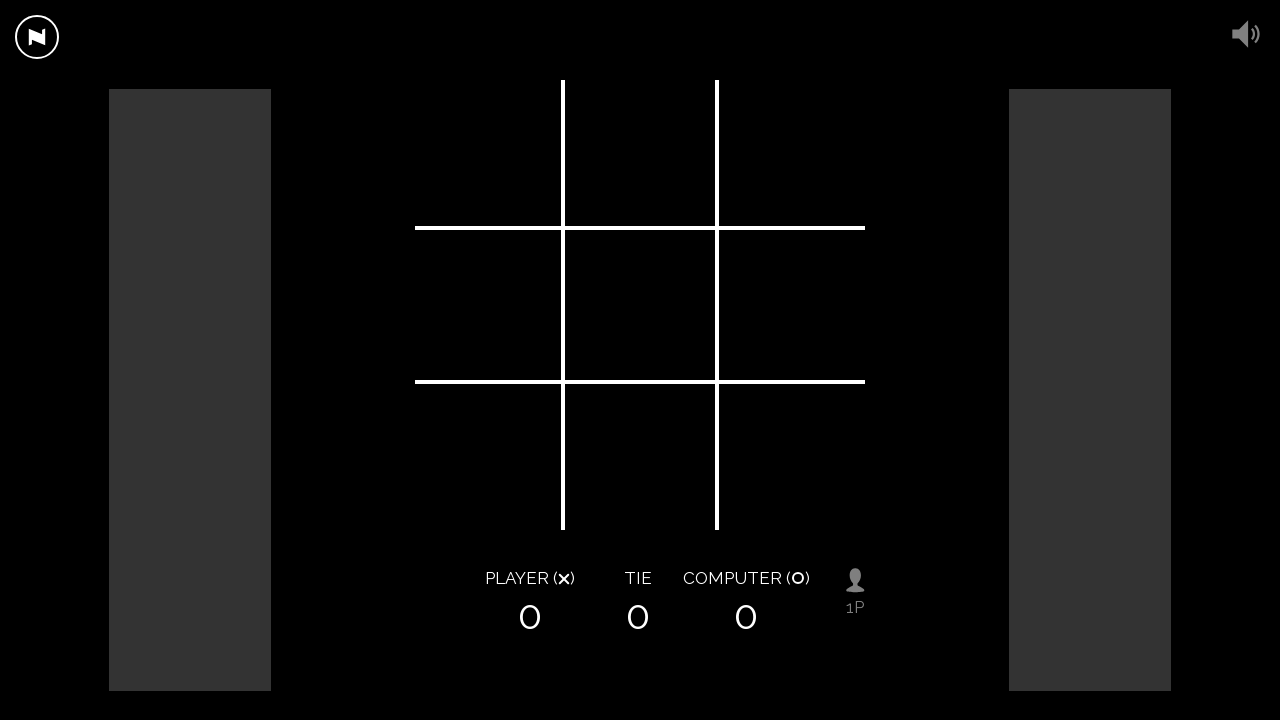

Clicked a random available square
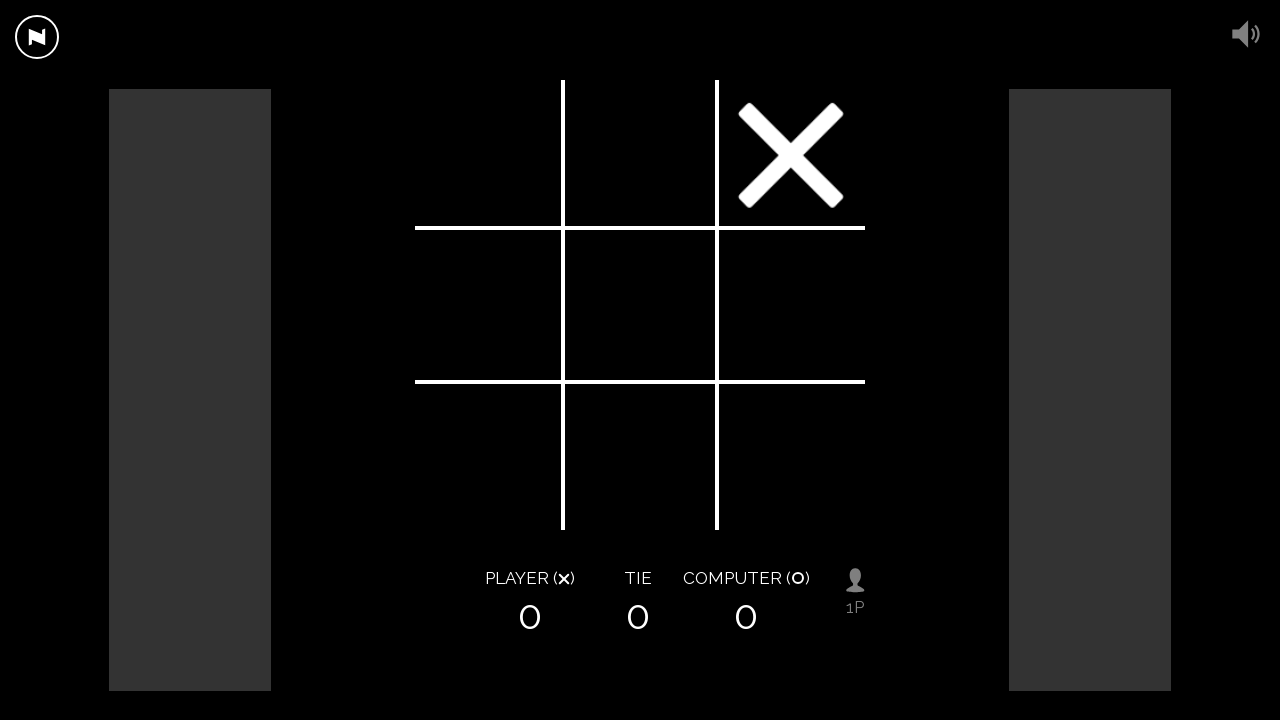

Waited 500ms for move to register
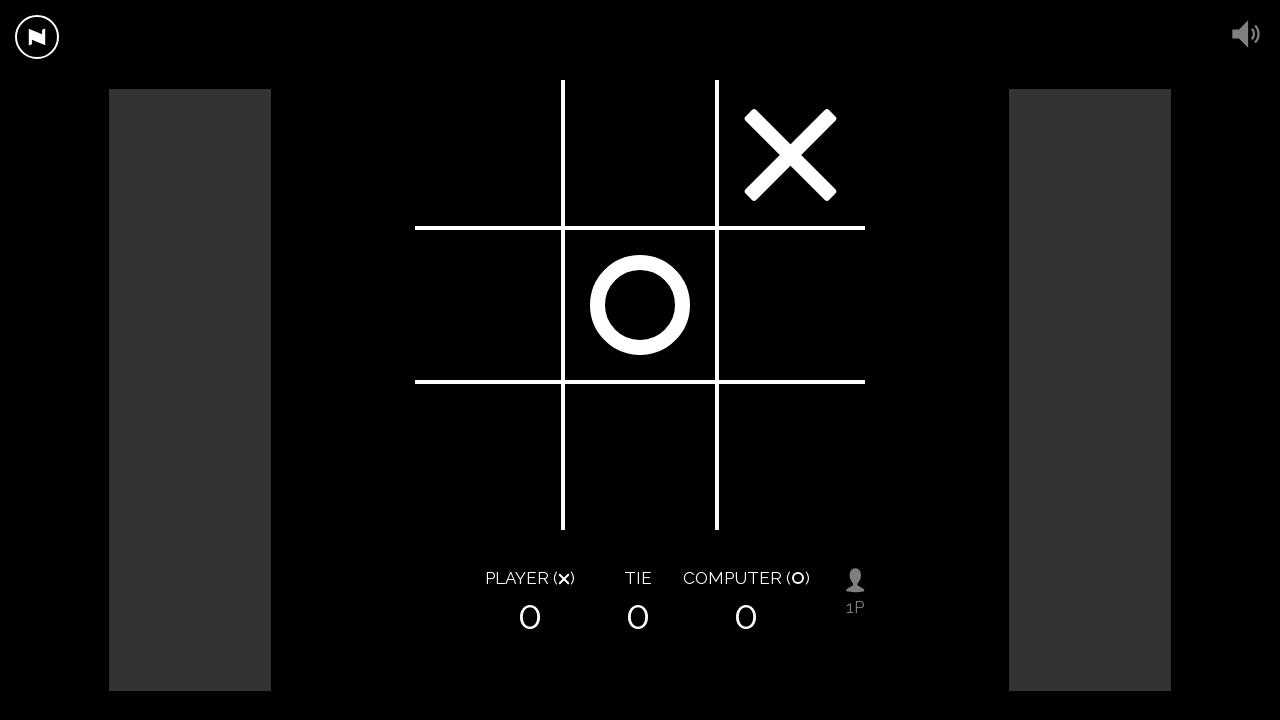

Queried for score elements
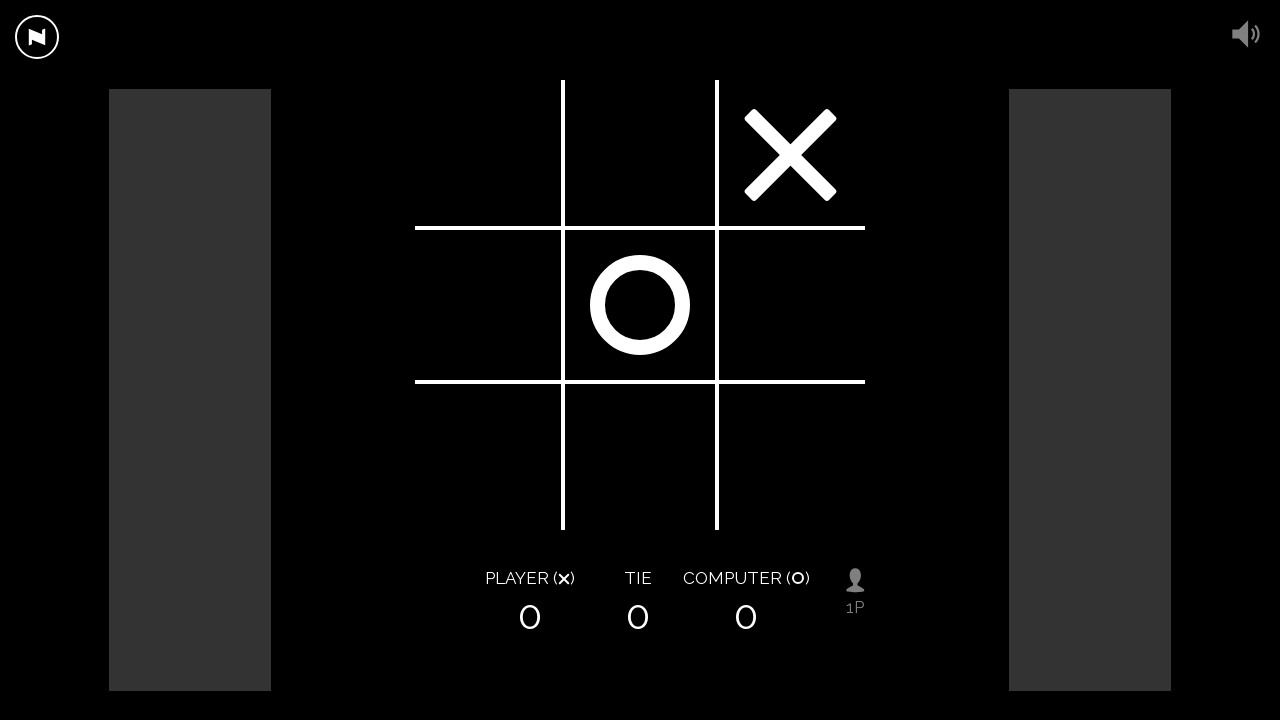

Queried for restart button
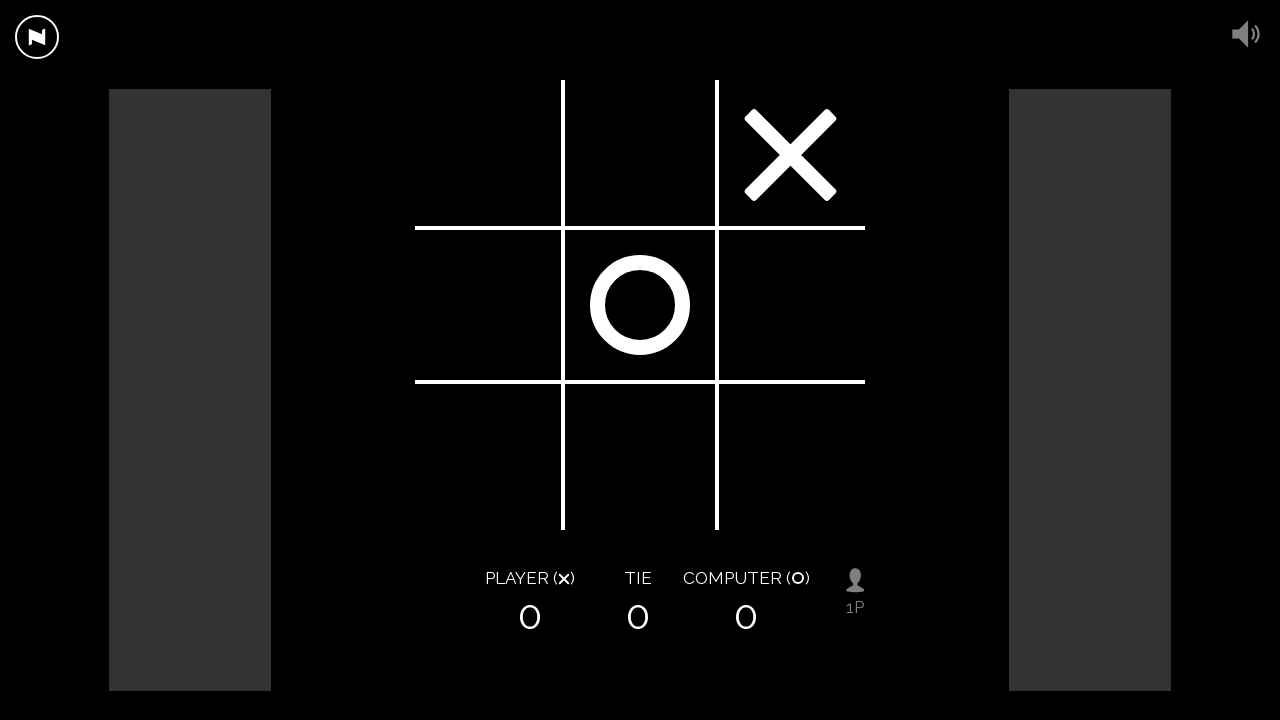

Waited for computer move 1 to appear
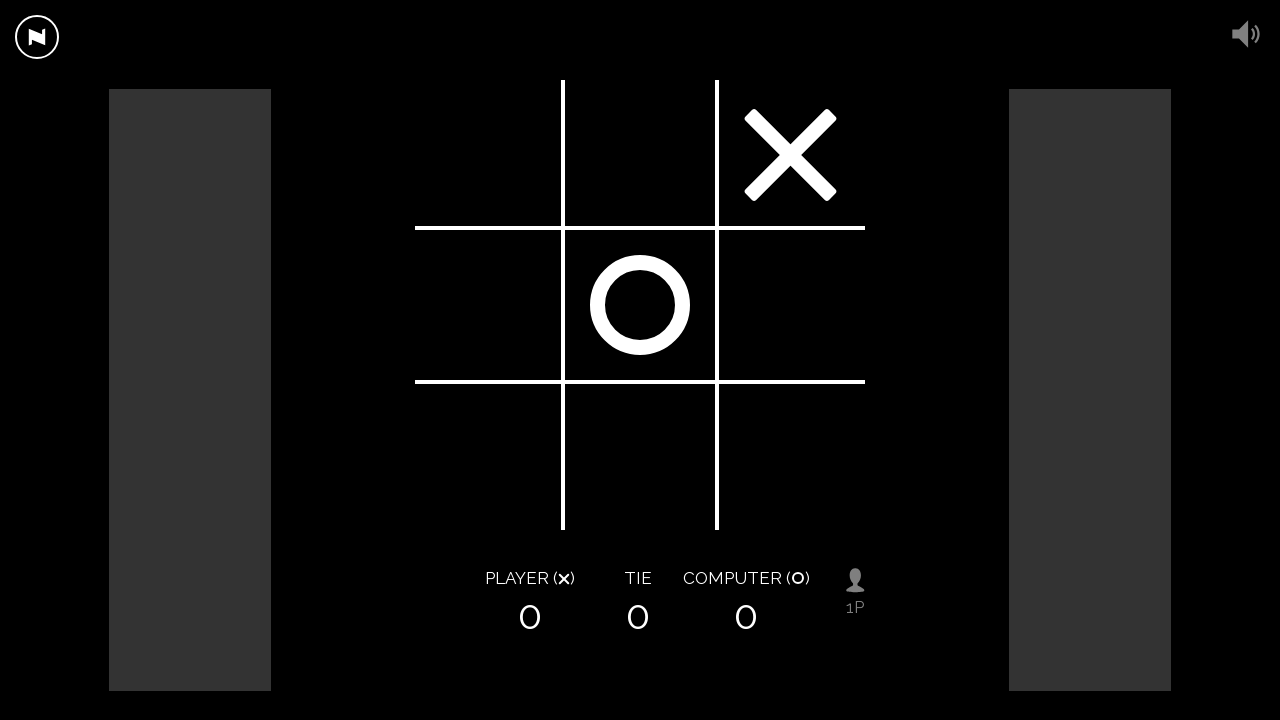

Queried all board squares
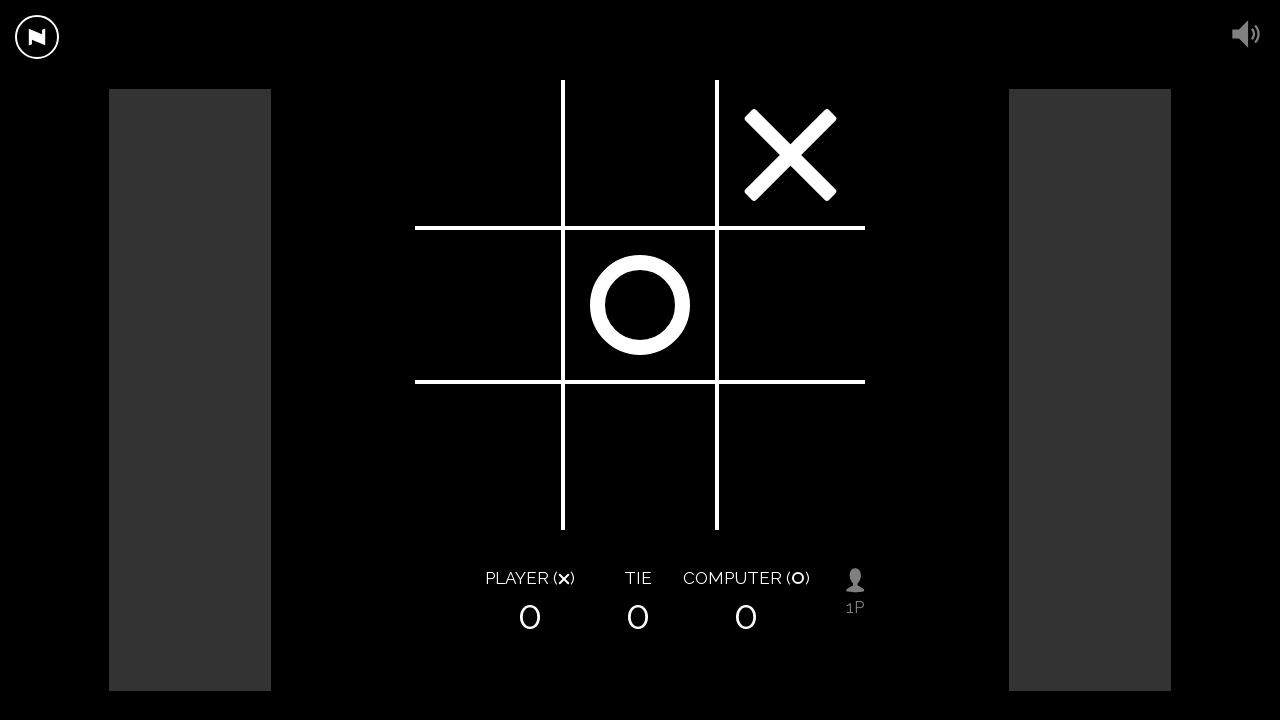

Found 7 available squares
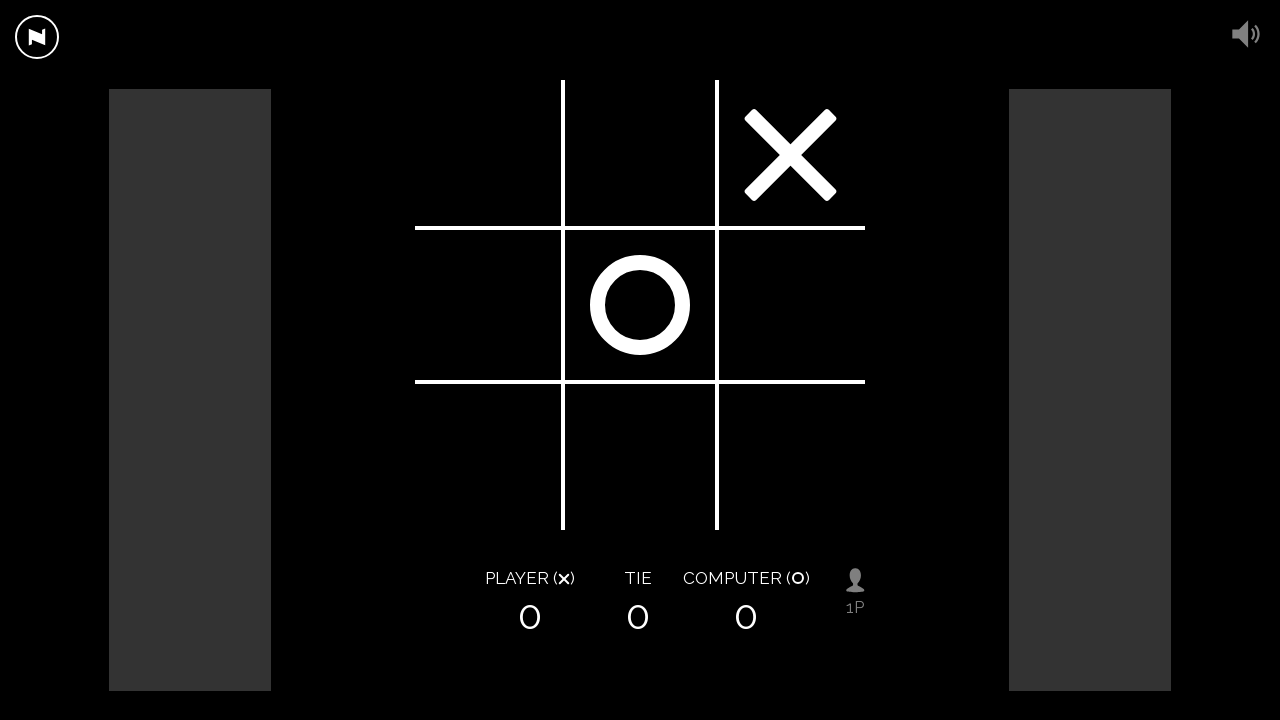

Clicked a random available square
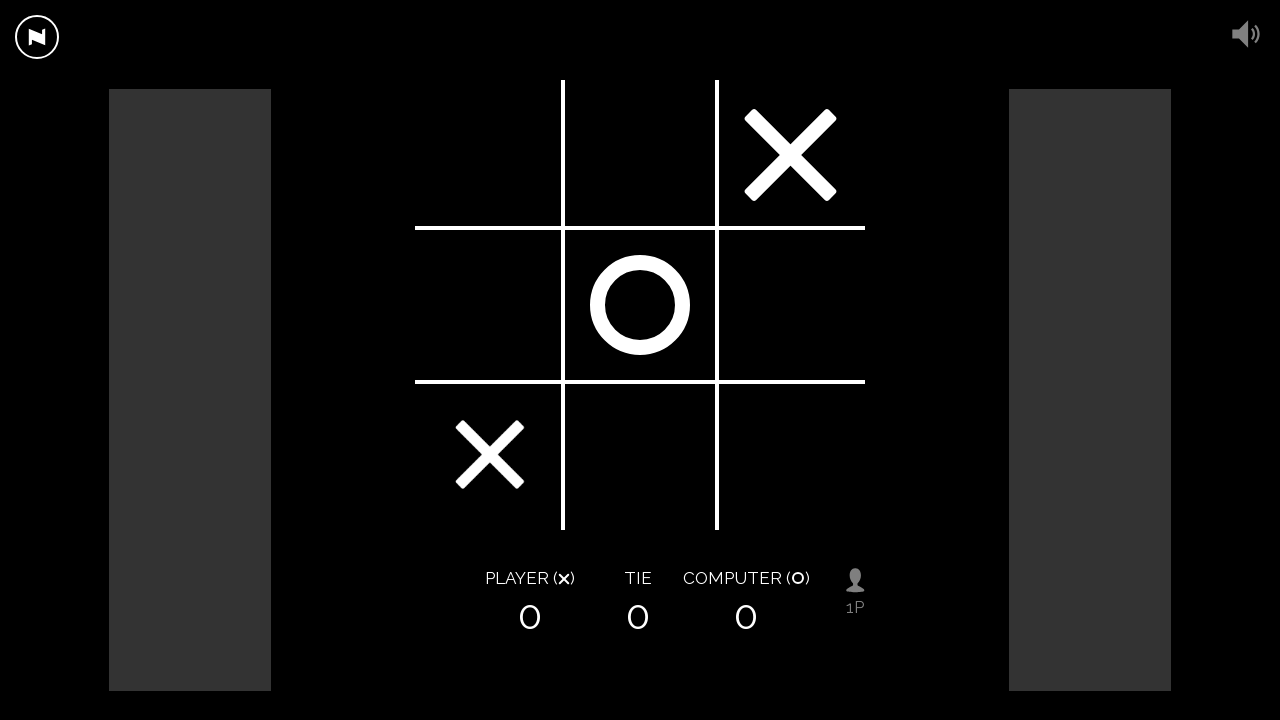

Waited 500ms for move to register
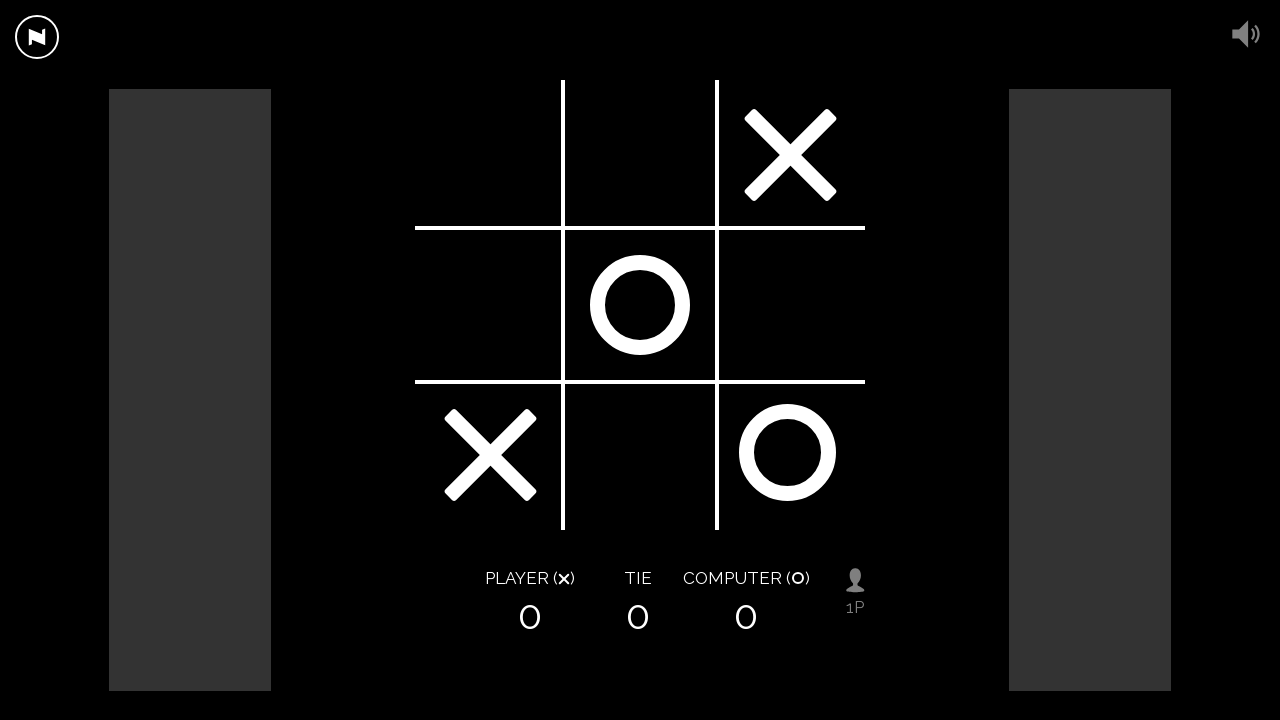

Queried for score elements
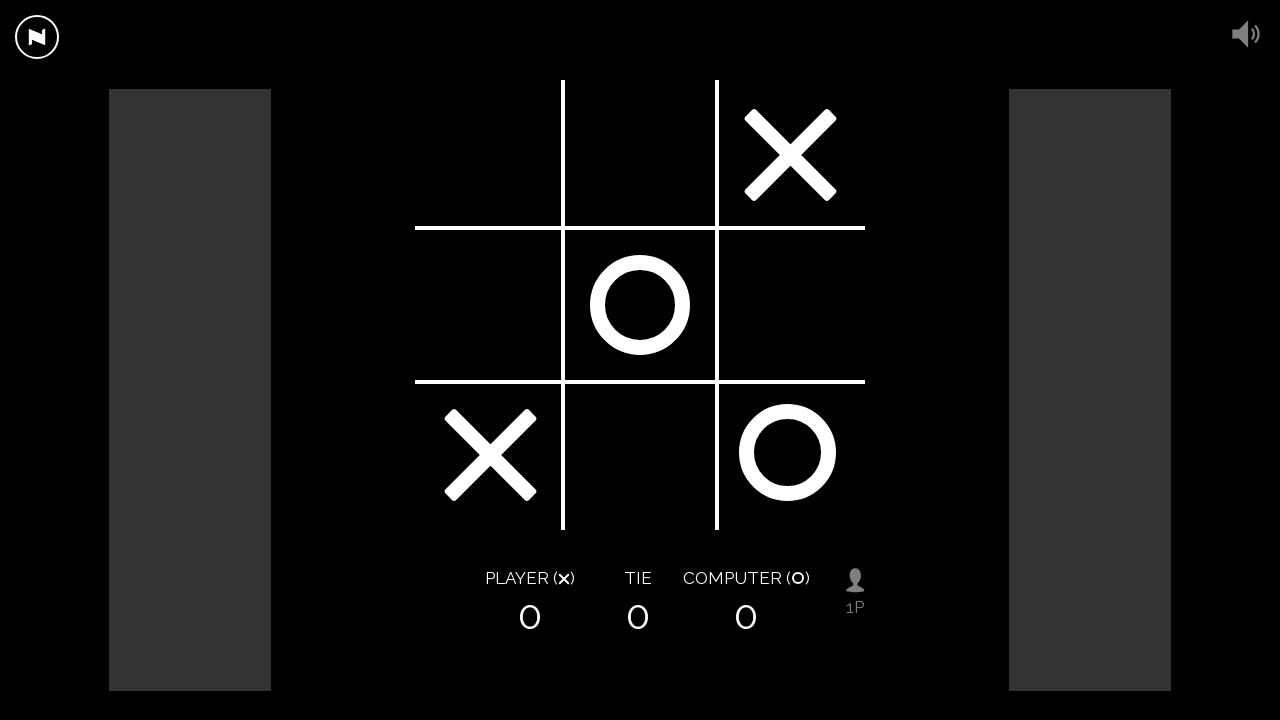

Queried for restart button
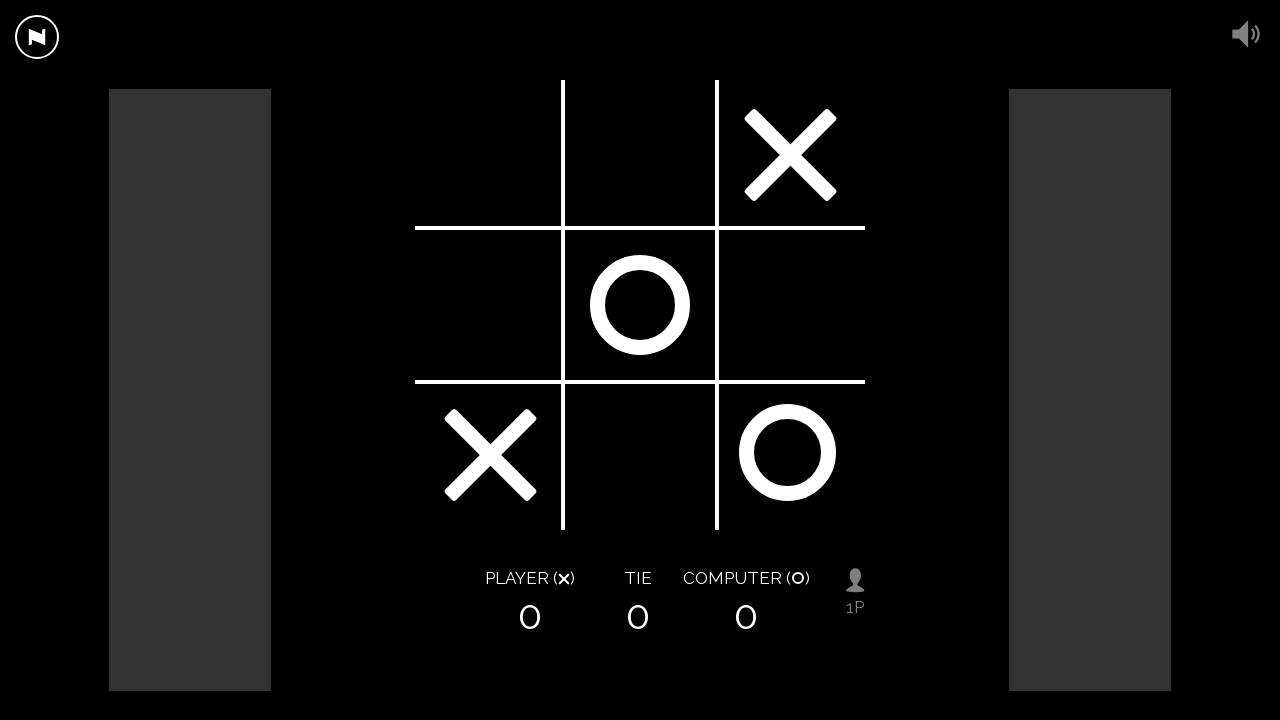

Waited for computer move 2 to appear
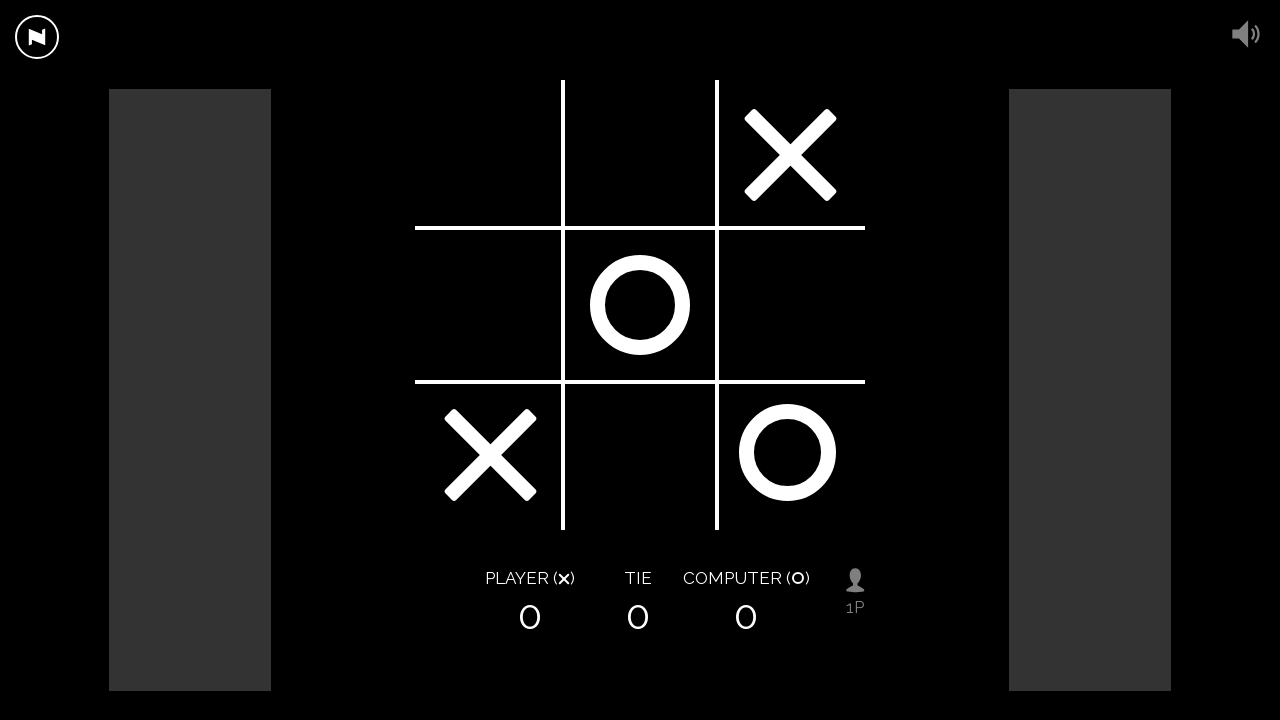

Queried all board squares
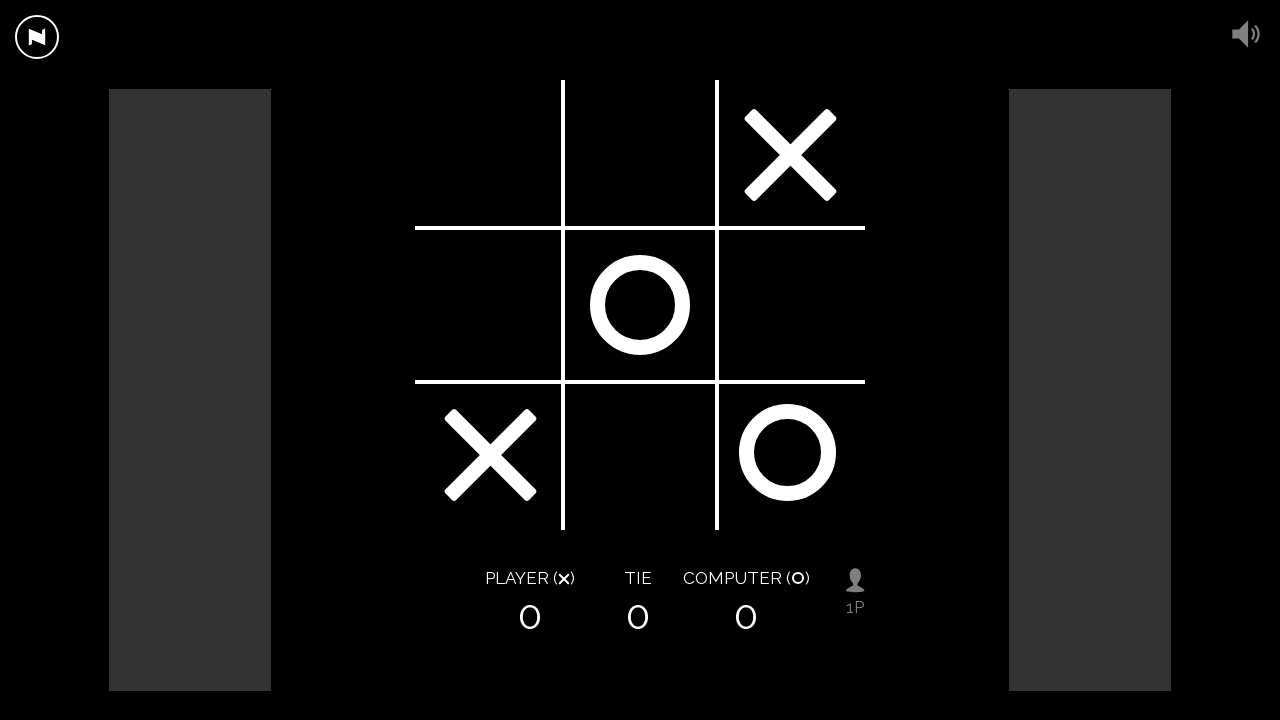

Found 5 available squares
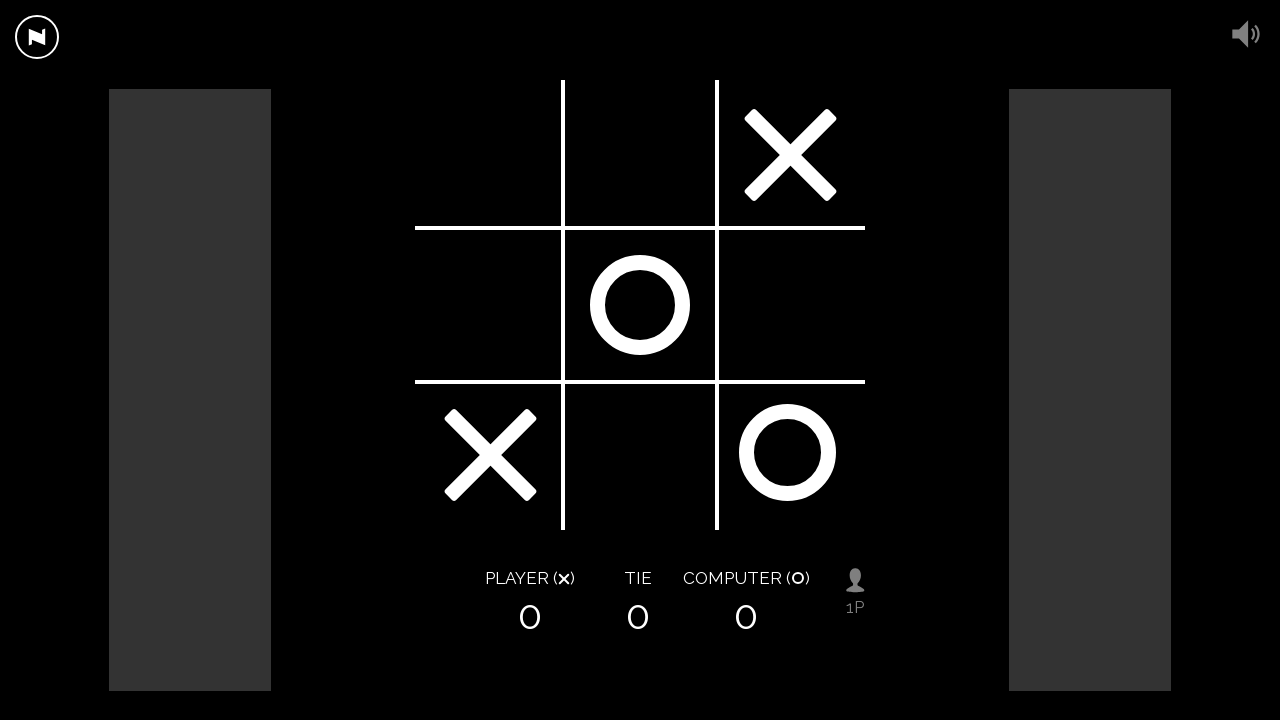

Clicked a random available square
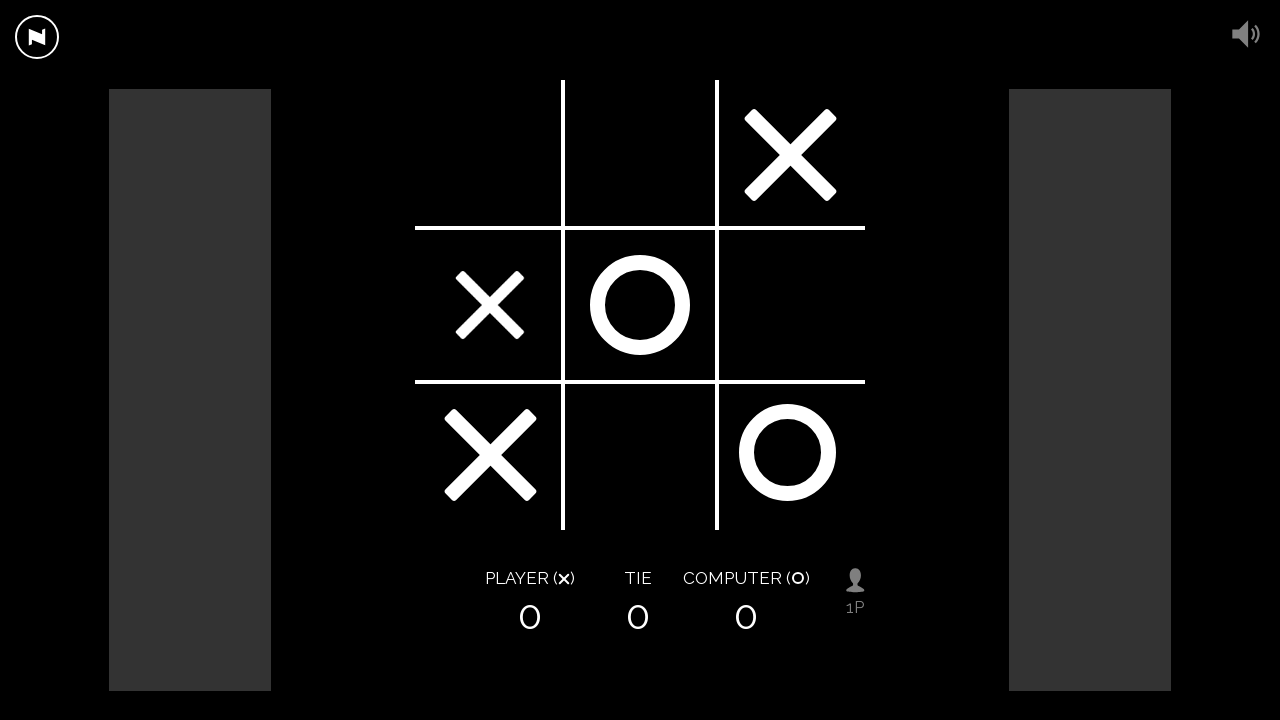

Waited 500ms for move to register
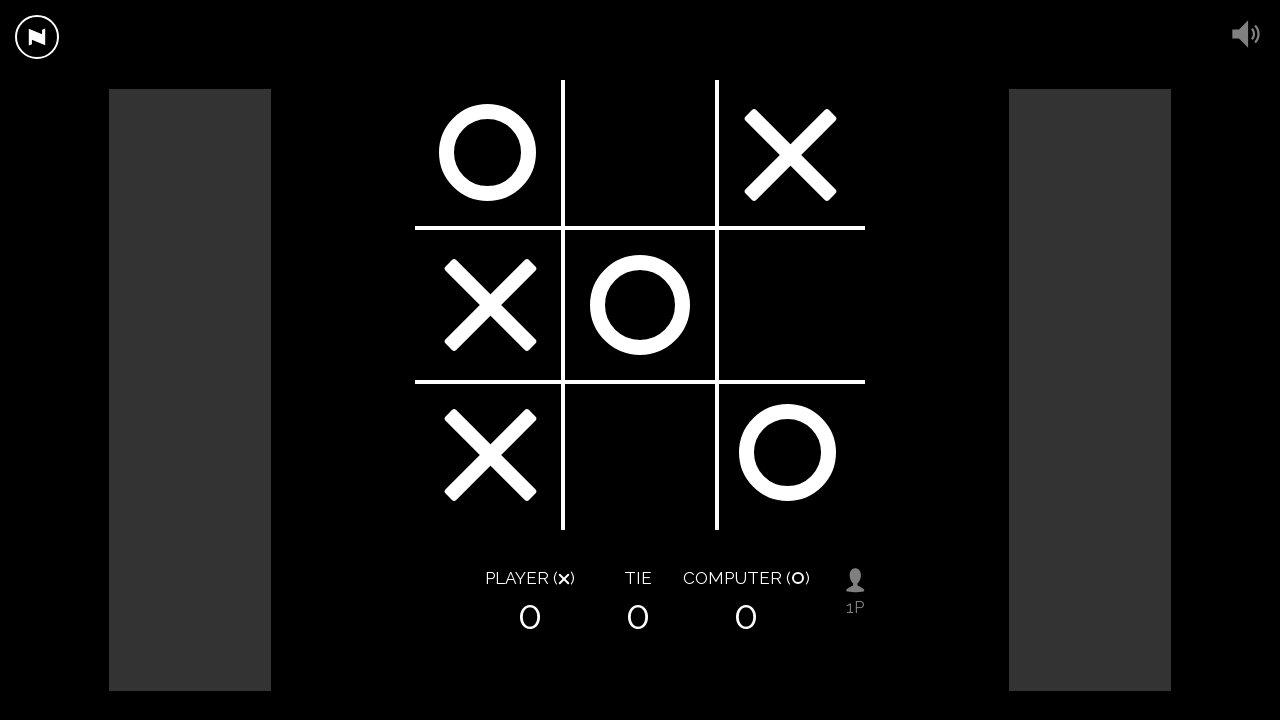

Queried for score elements
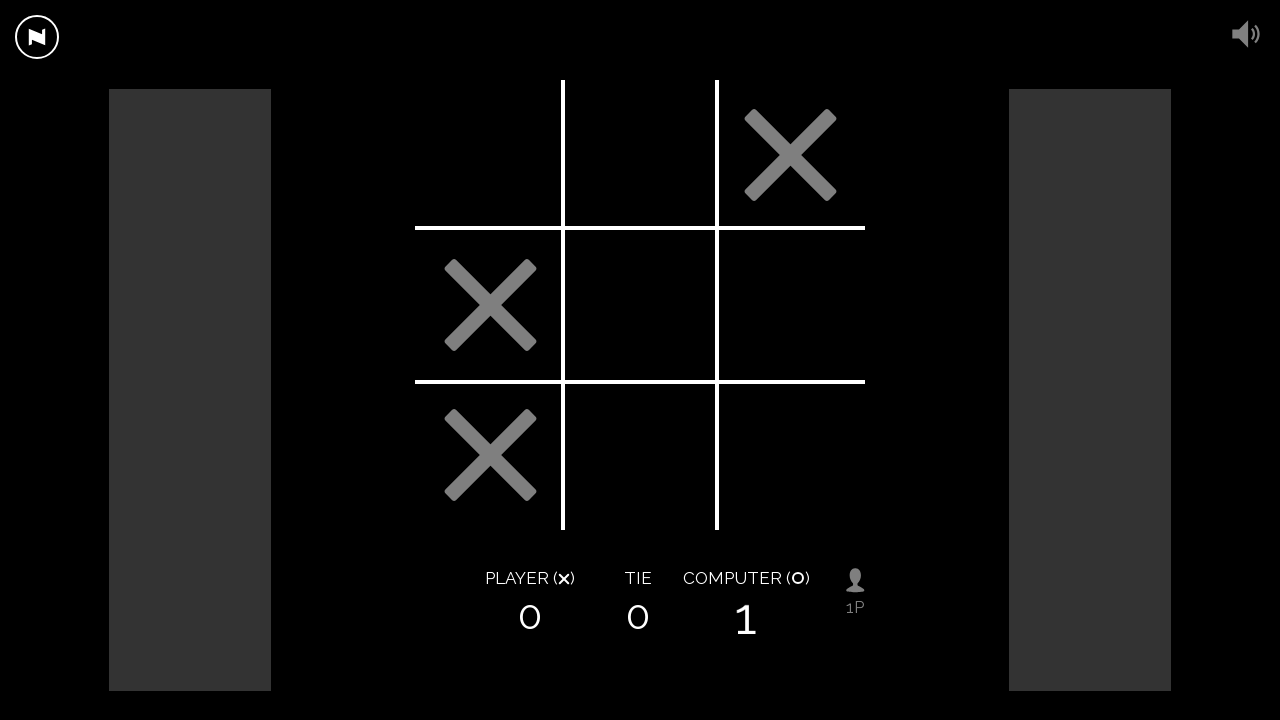

Queried for restart button
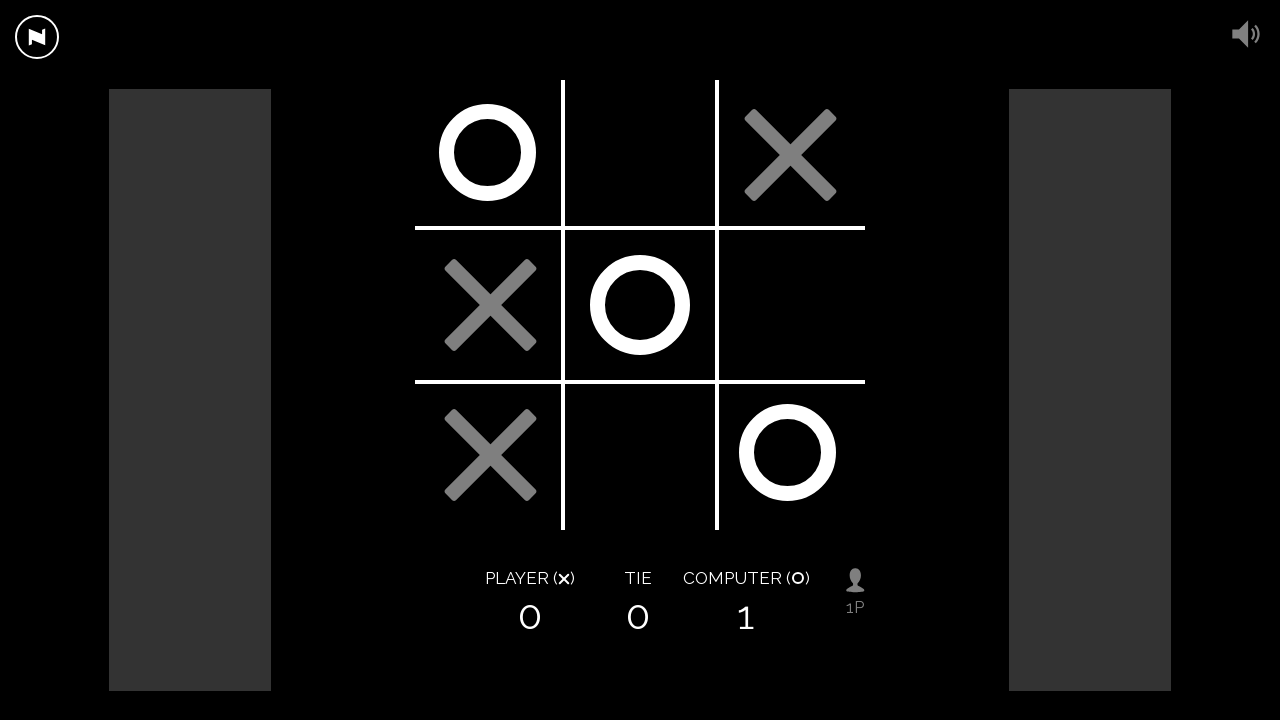

Game over detected - score elements visible and restart button shown
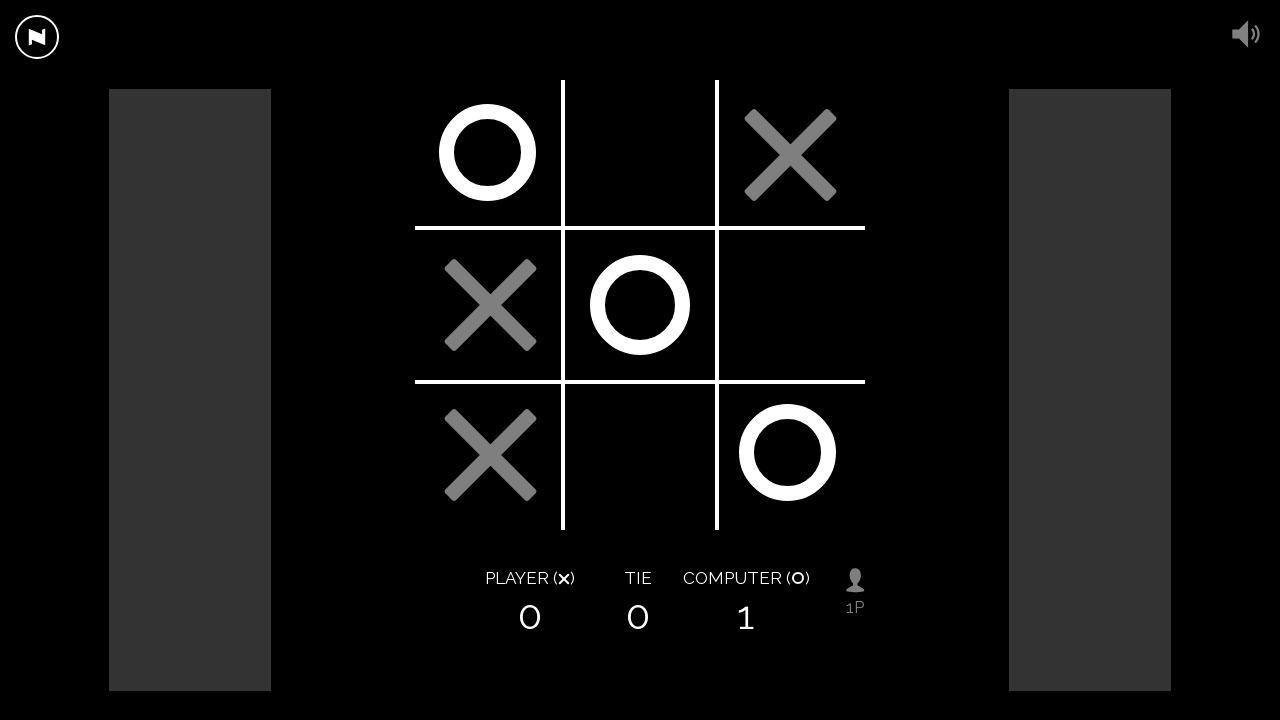

Final scores element appeared - game complete
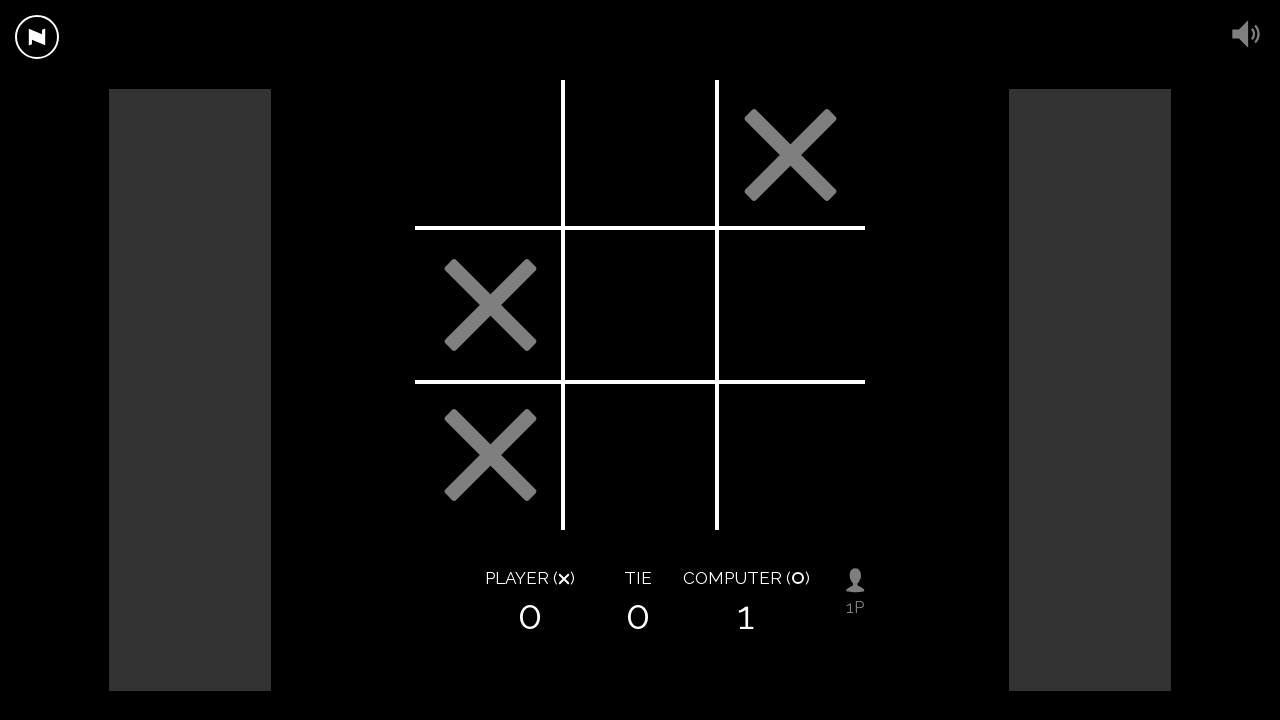

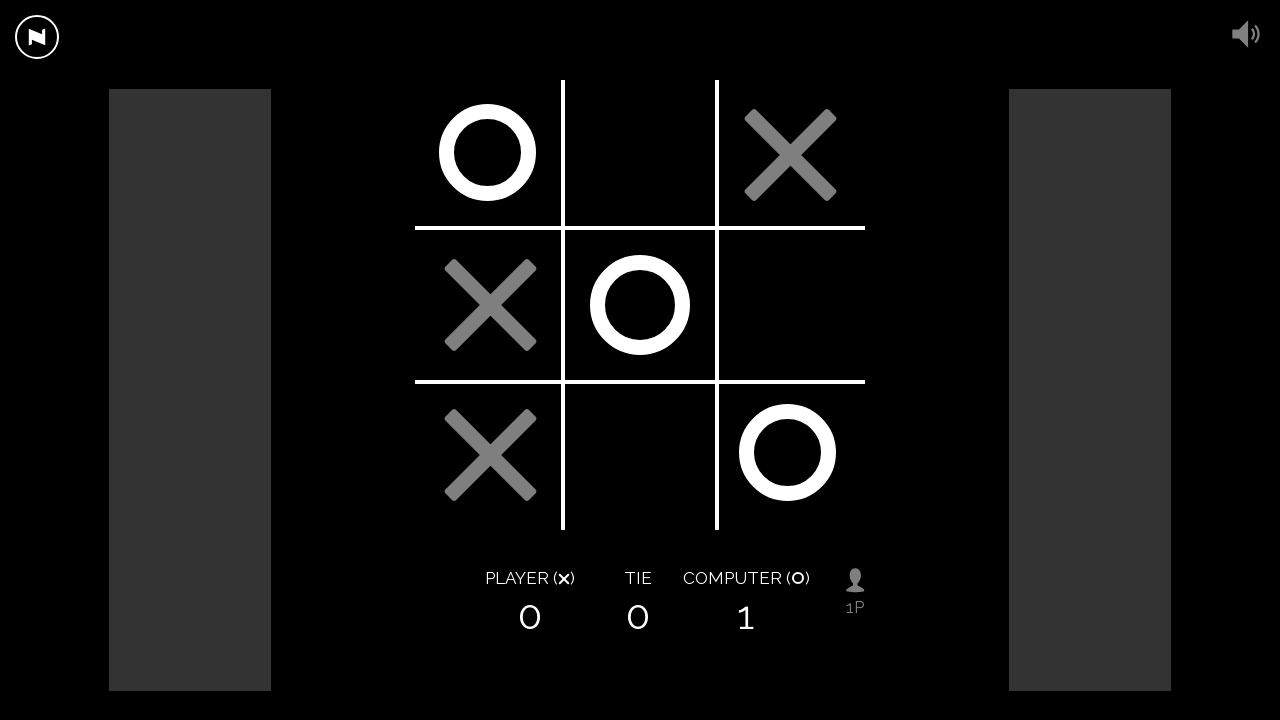